Navigates to a product detail page and waits for the page to fully load

Starting URL: https://frontends-demo.vercel.app/FIRE-BOWL-DAO/SW10413

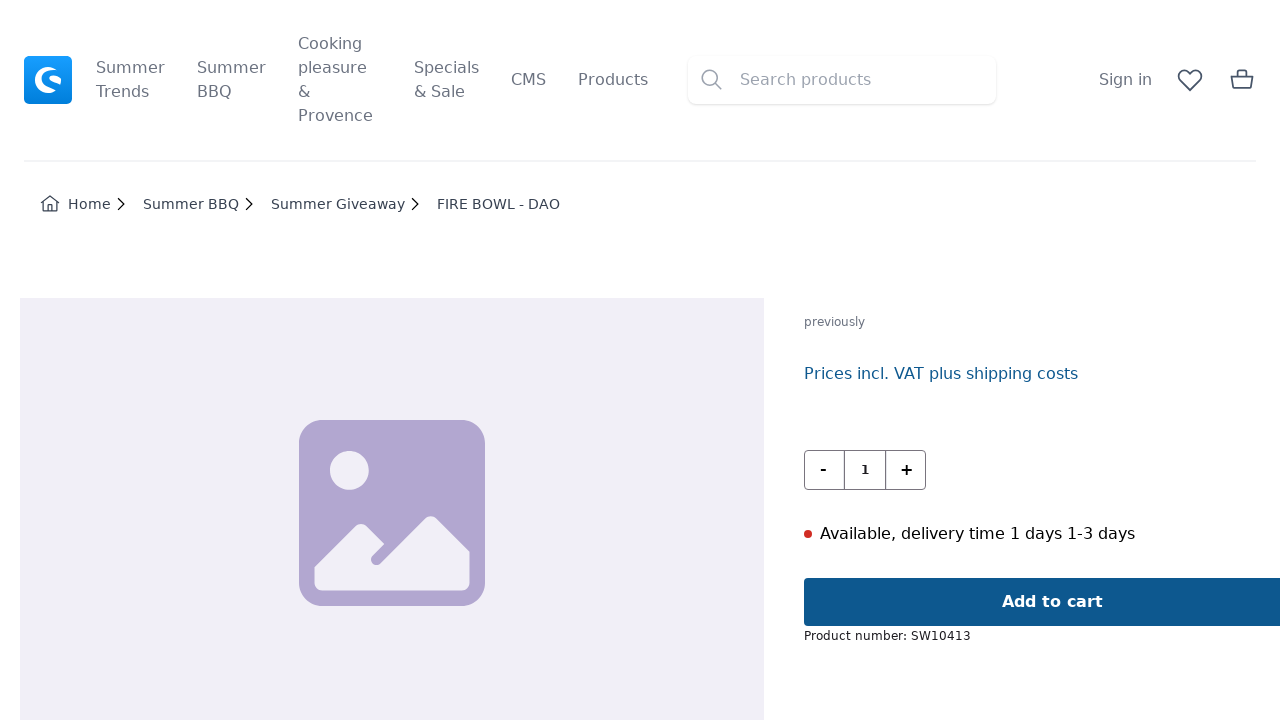

Waited for page to fully load with networkidle state
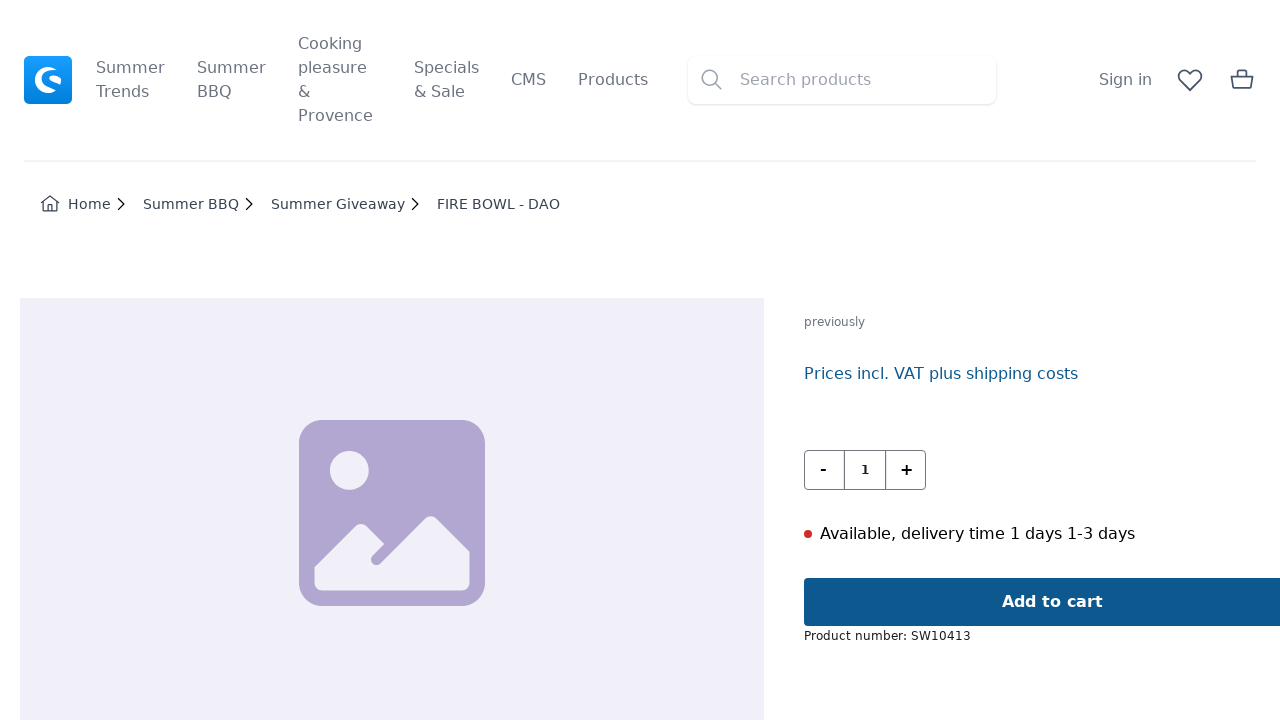

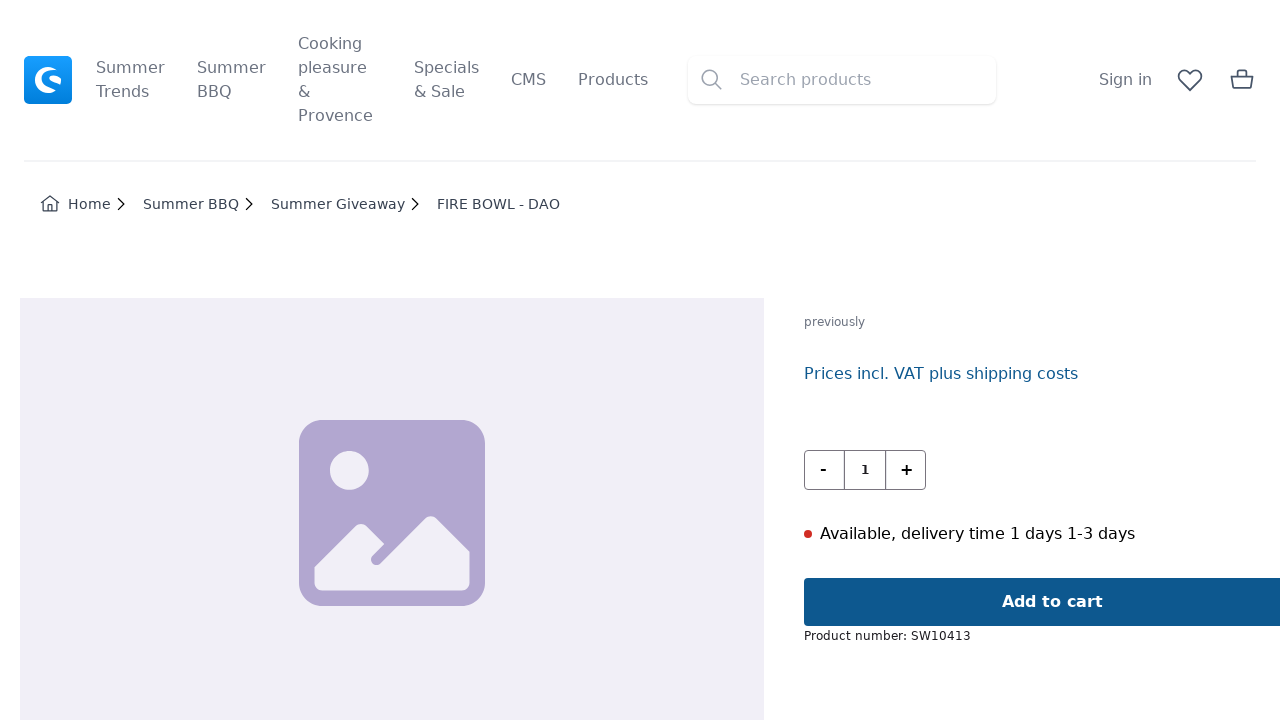